Tests opening a new tab by clicking a link and switching focus to the new window

Starting URL: https://kitchen.applitools.com/ingredients/links

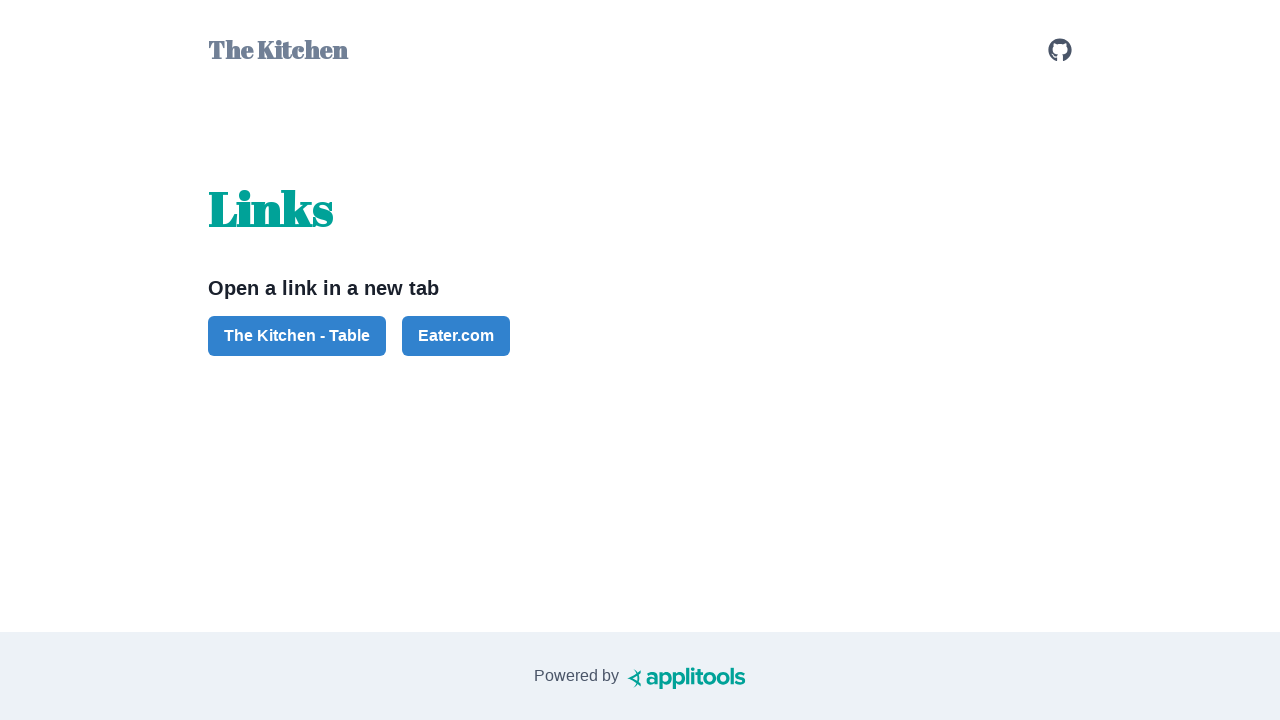

Clicked link to open new tab at (297, 336) on #button-the-kitchen-table
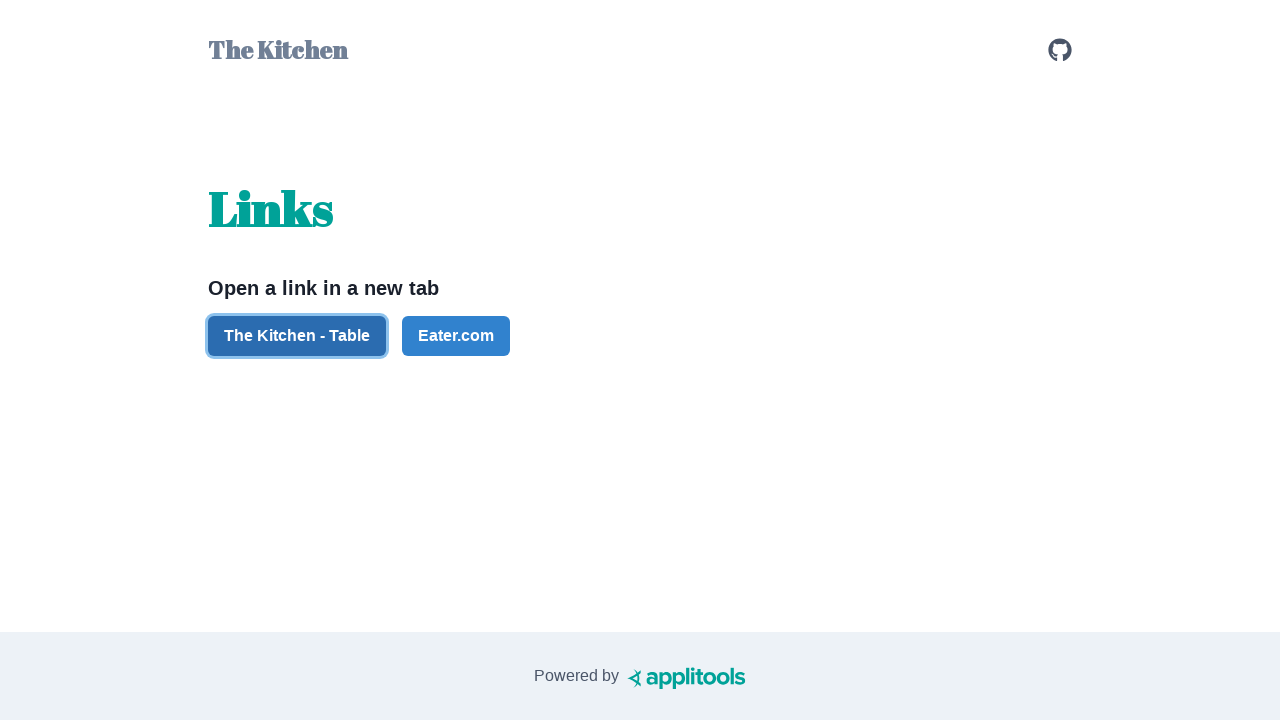

New page loaded and focus switched to new tab
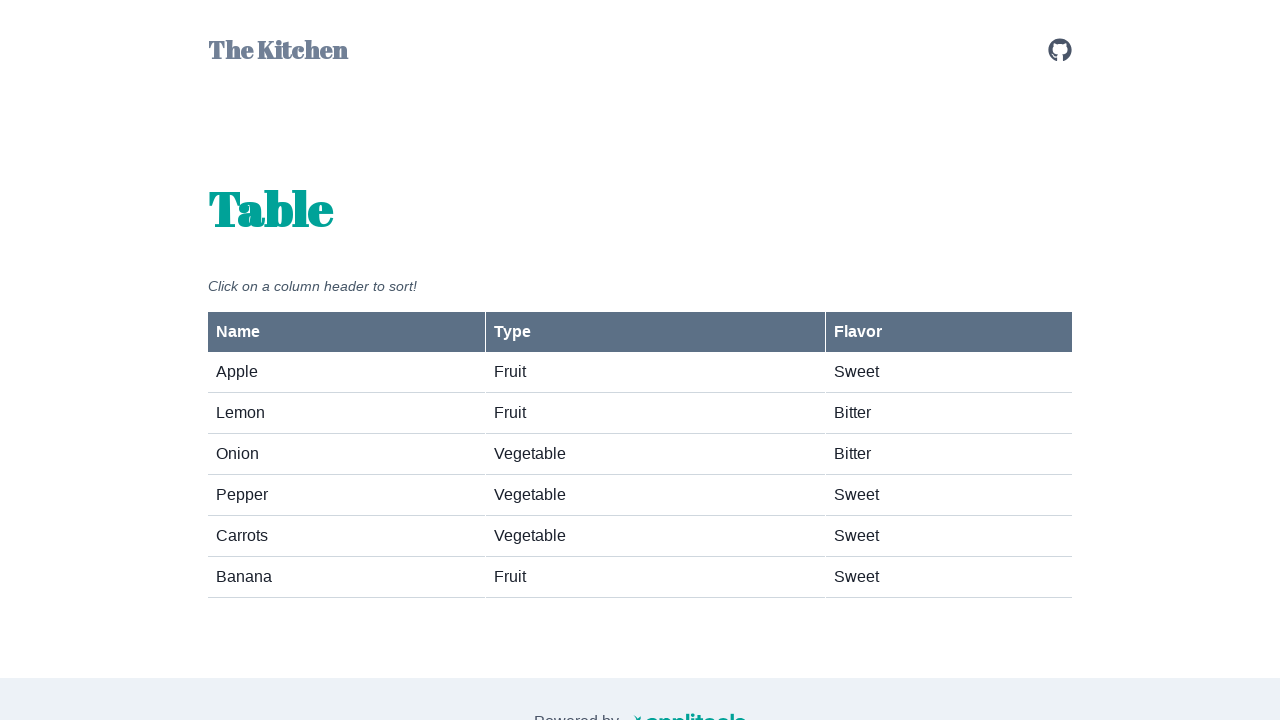

Verified fruits-vegetables element is visible on new page
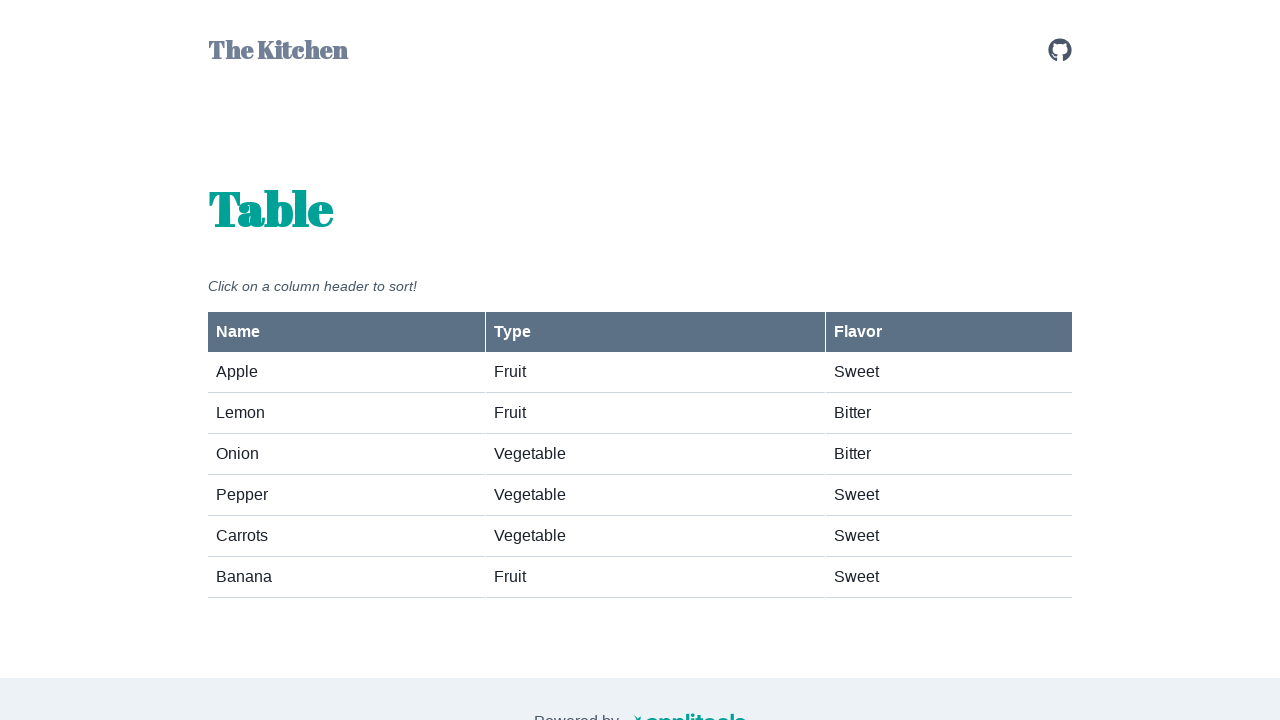

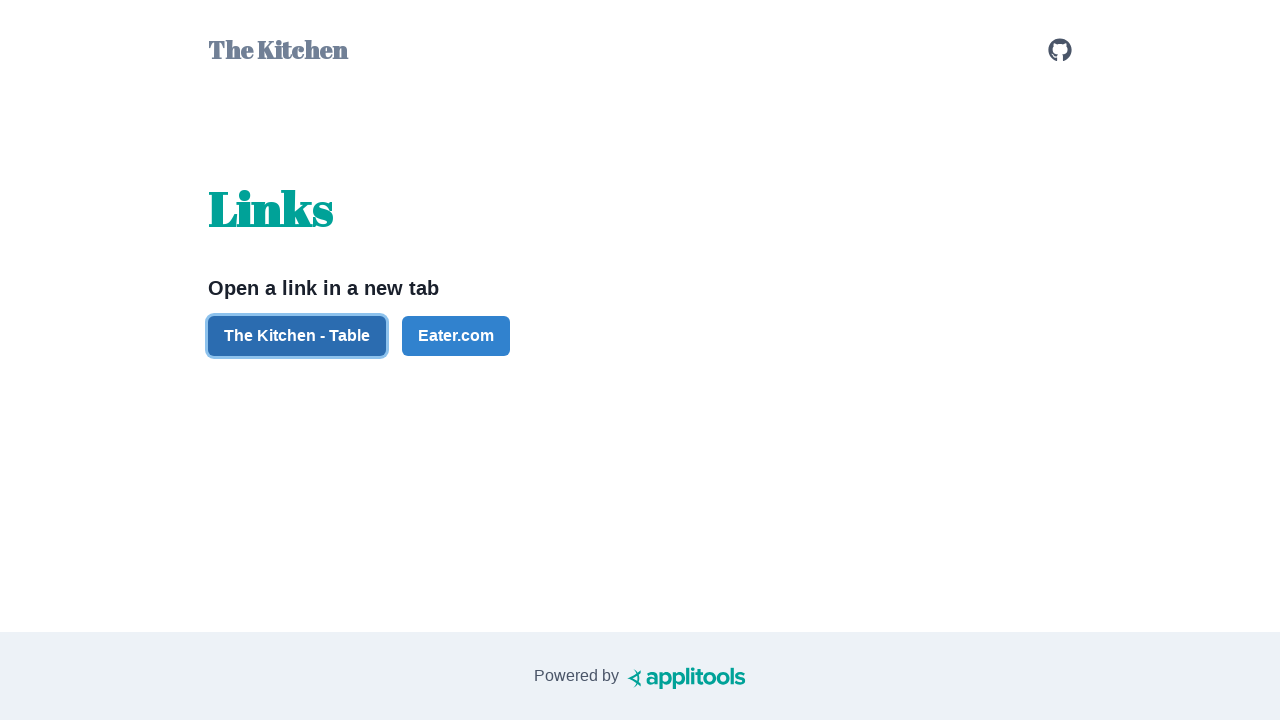